Tests browser window handling by clicking a link that opens a new window, switching between windows, and verifying the title and URL of each window.

Starting URL: https://the-internet.herokuapp.com/windows

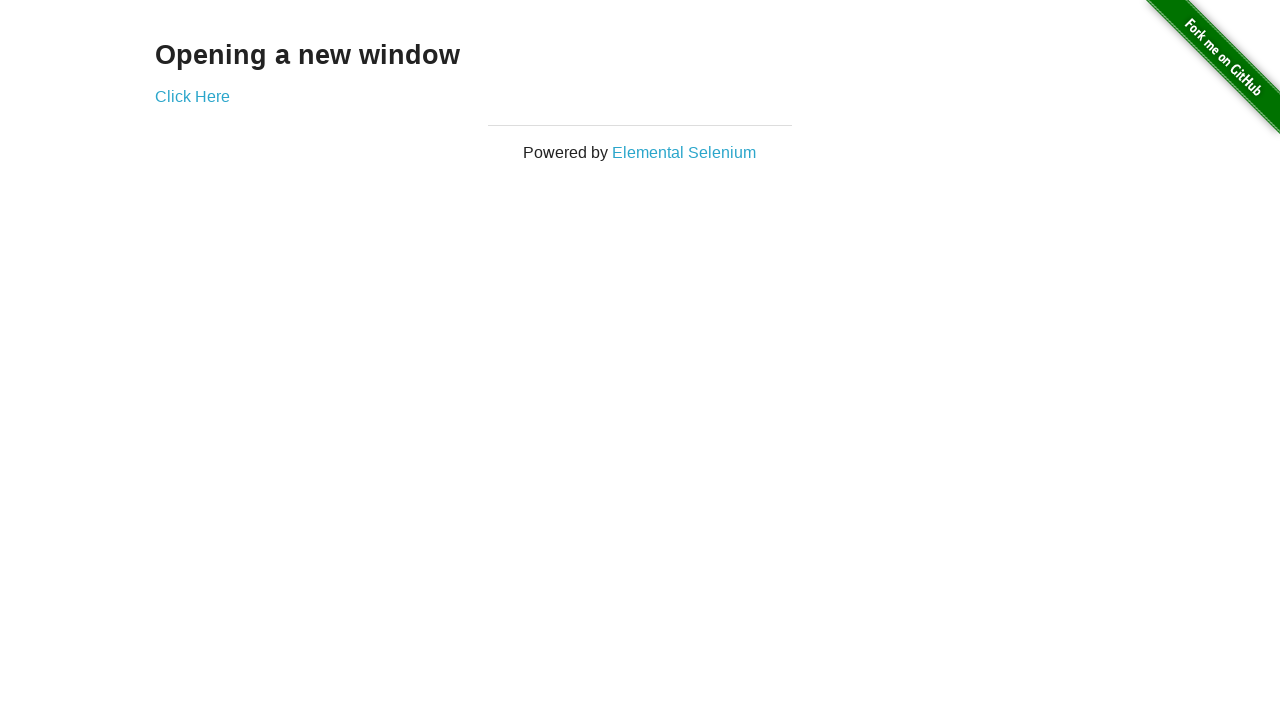

Verified initial window title equals 'The Internet'
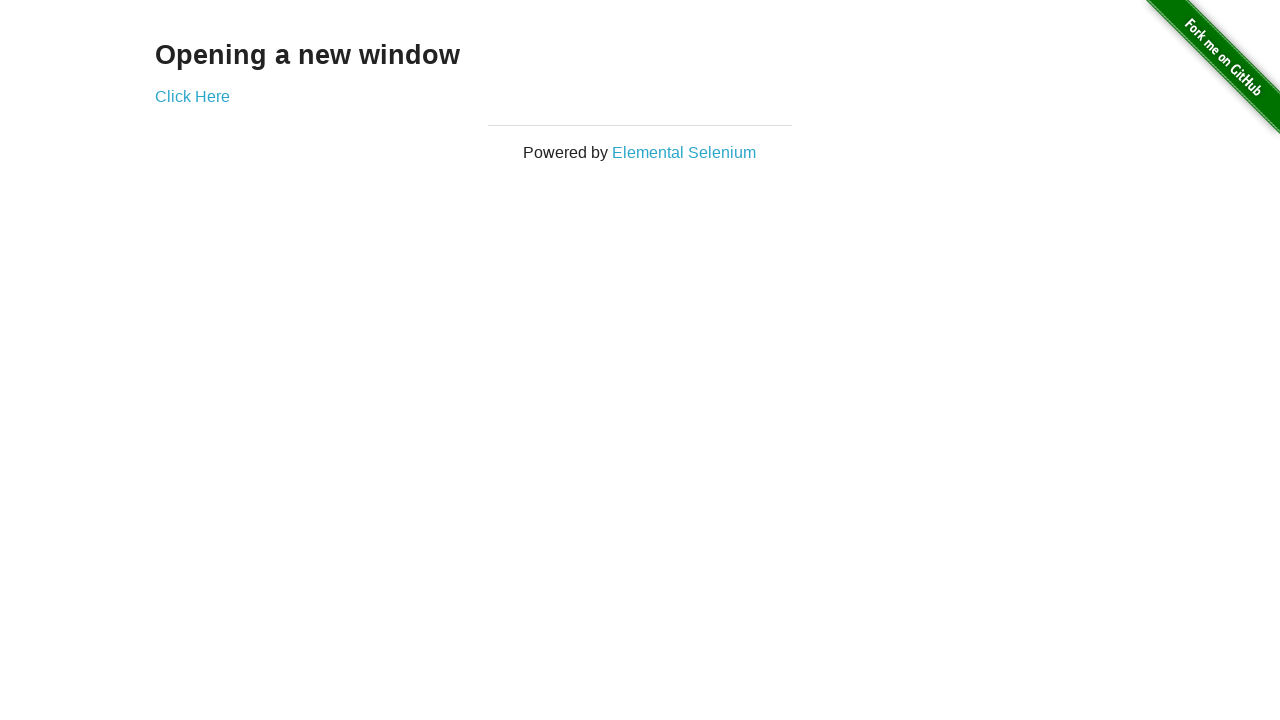

Clicked 'Click Here' link which opened a new window at (192, 96) on text=Click Here
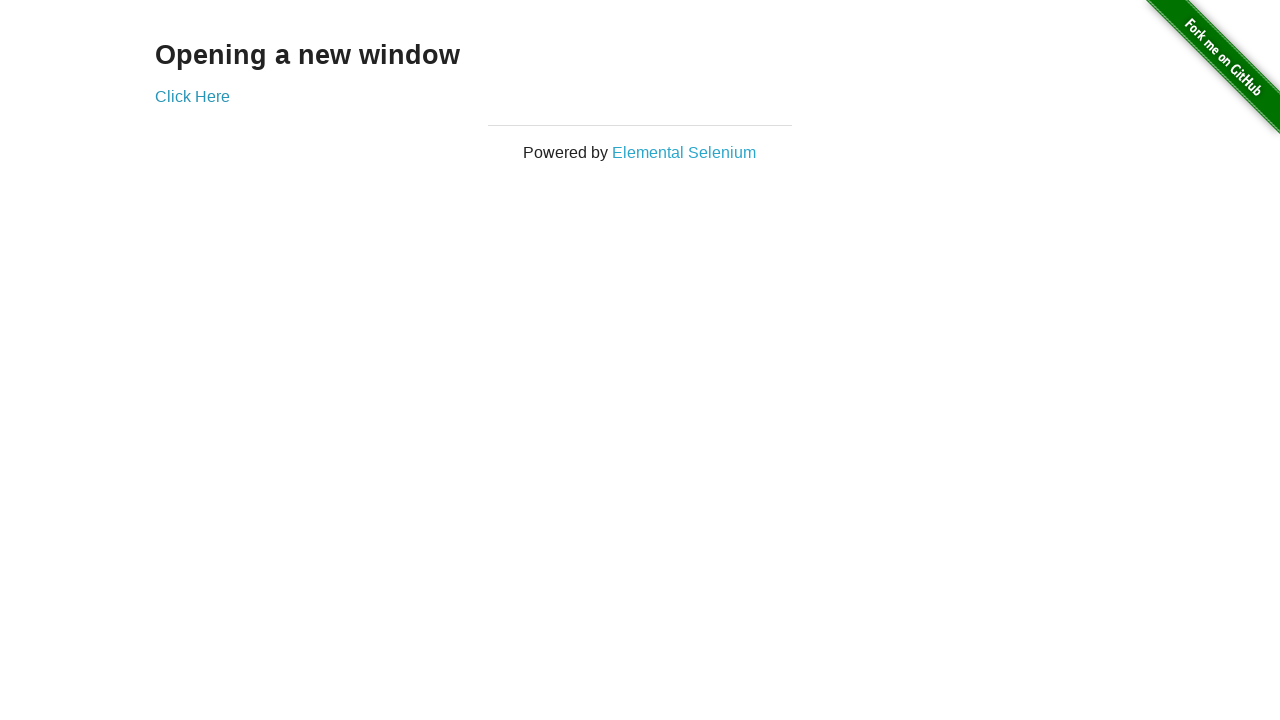

Captured reference to newly opened window
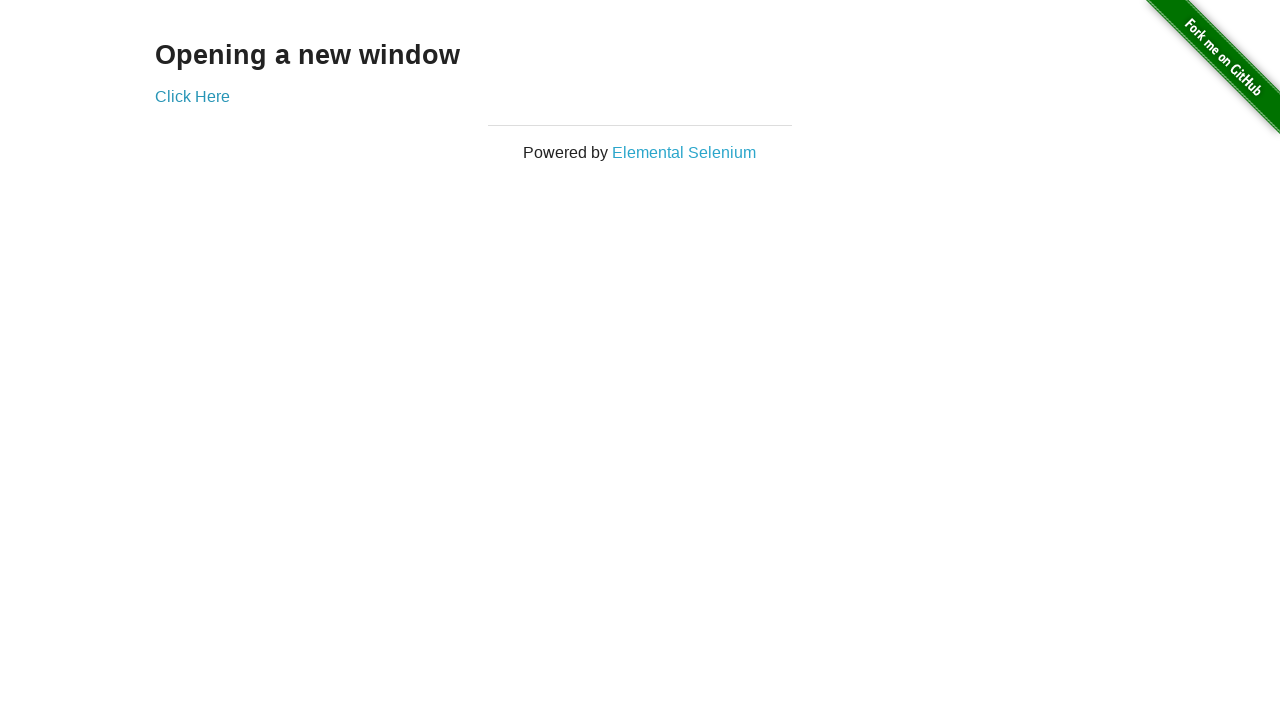

New window finished loading
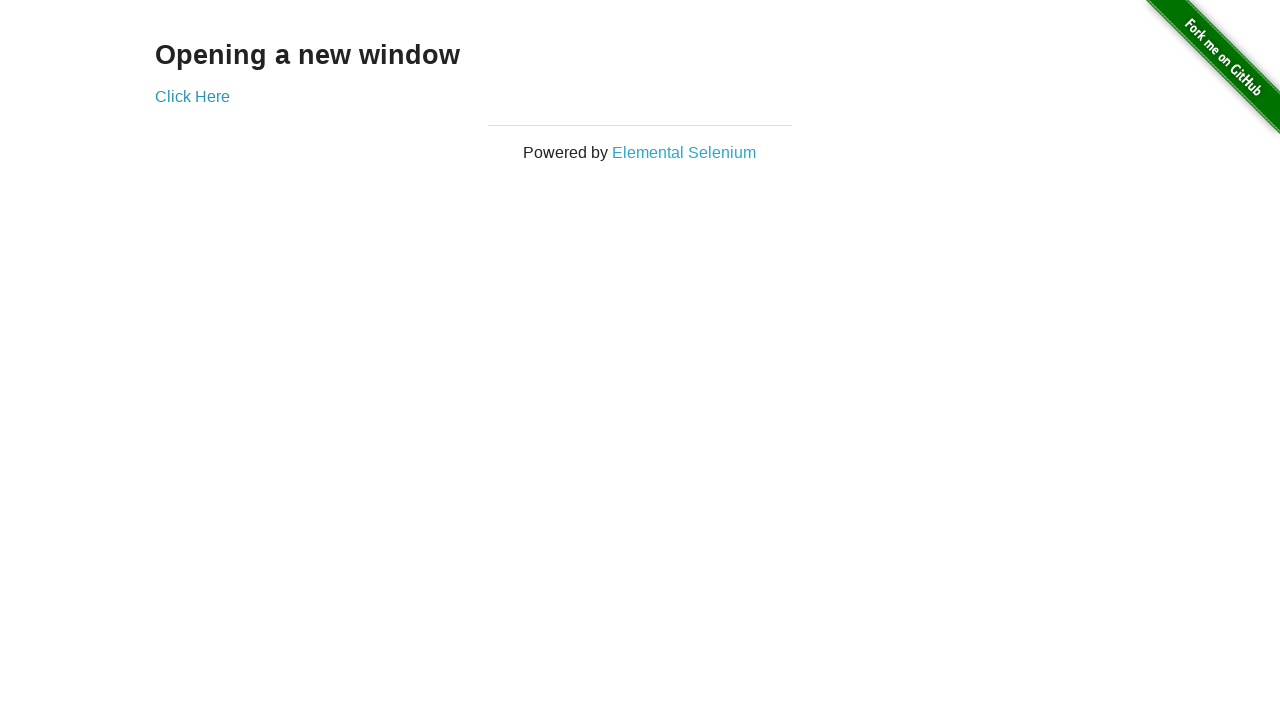

Verified new window title equals 'New Window'
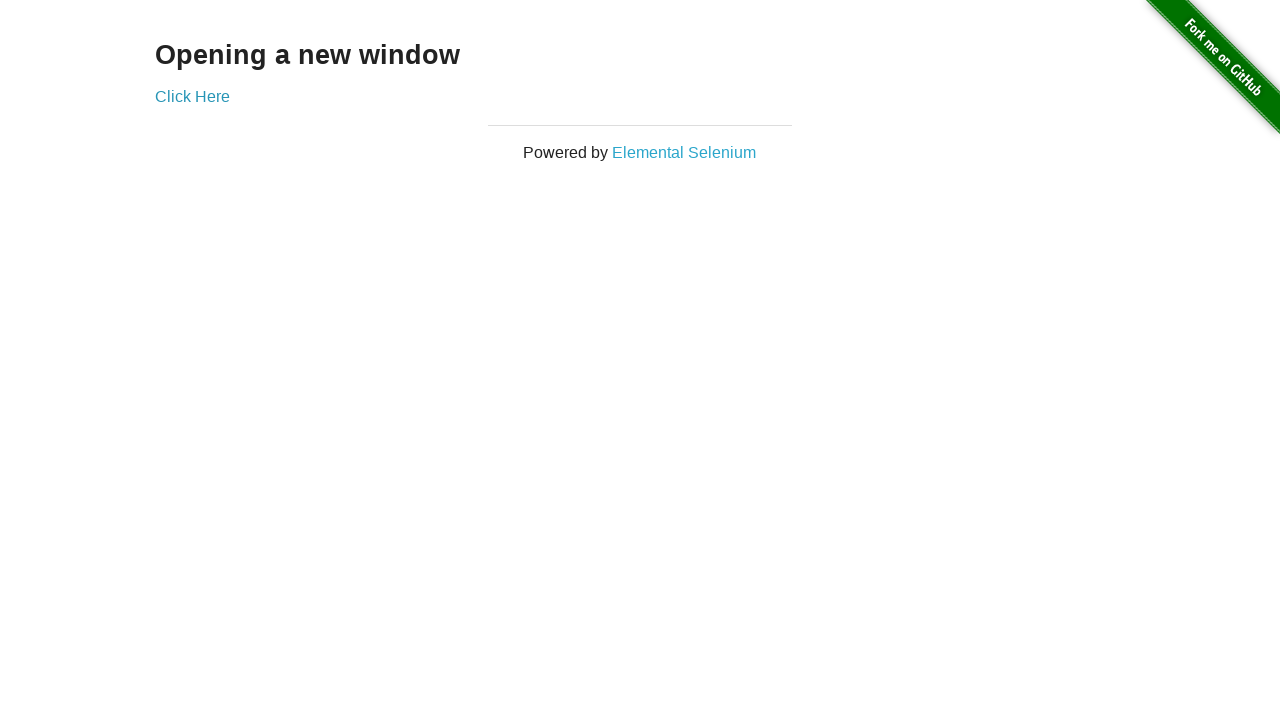

Switched back to original window
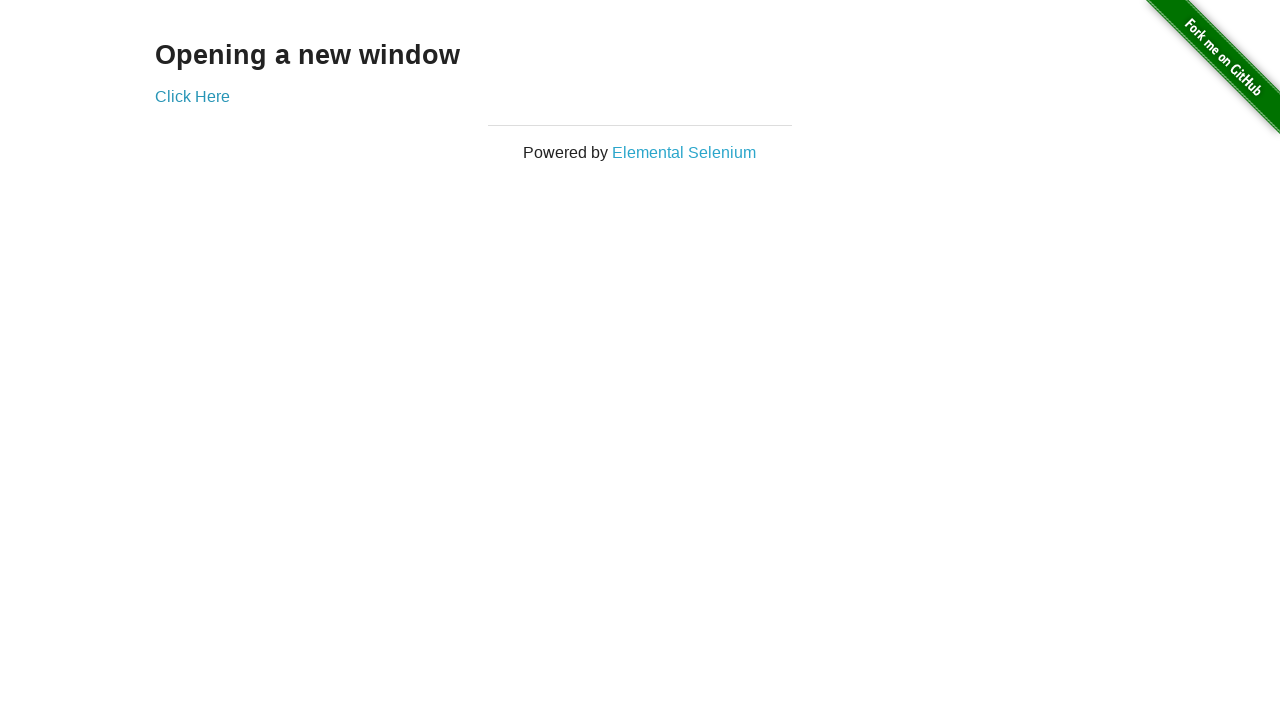

Verified original window URL contains 'windows'
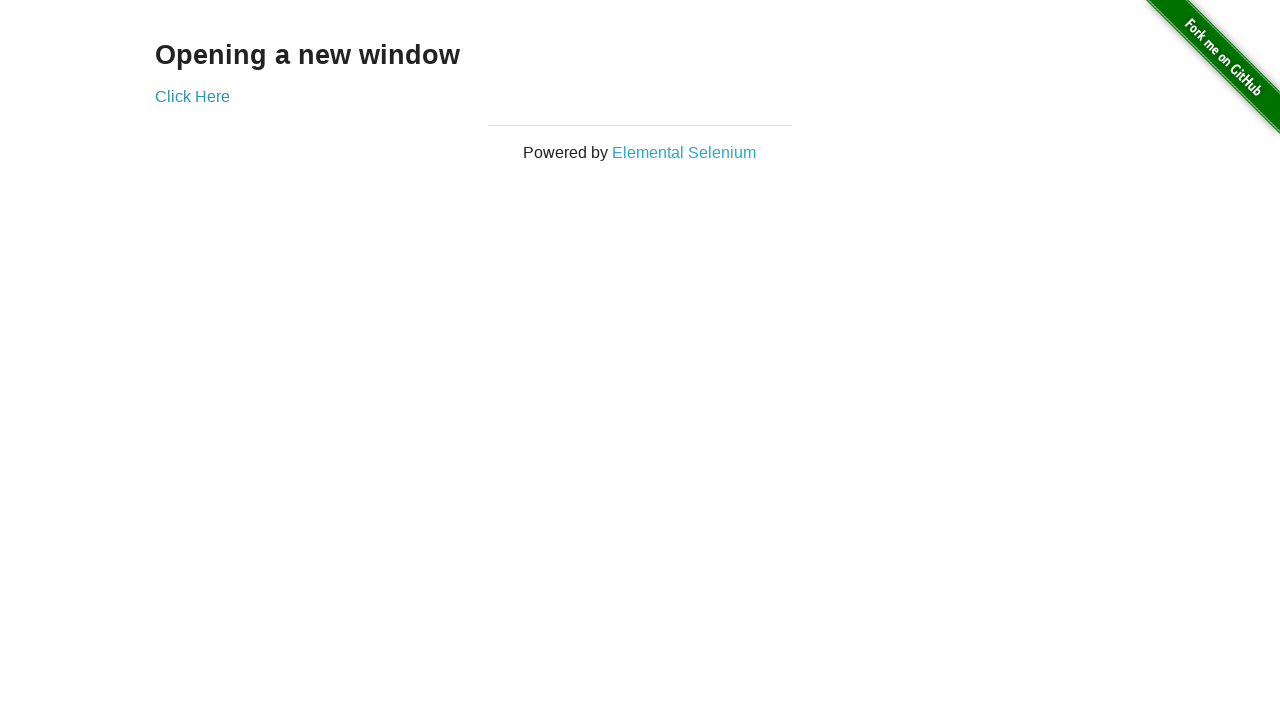

Verified original window URL does not contain 'new'
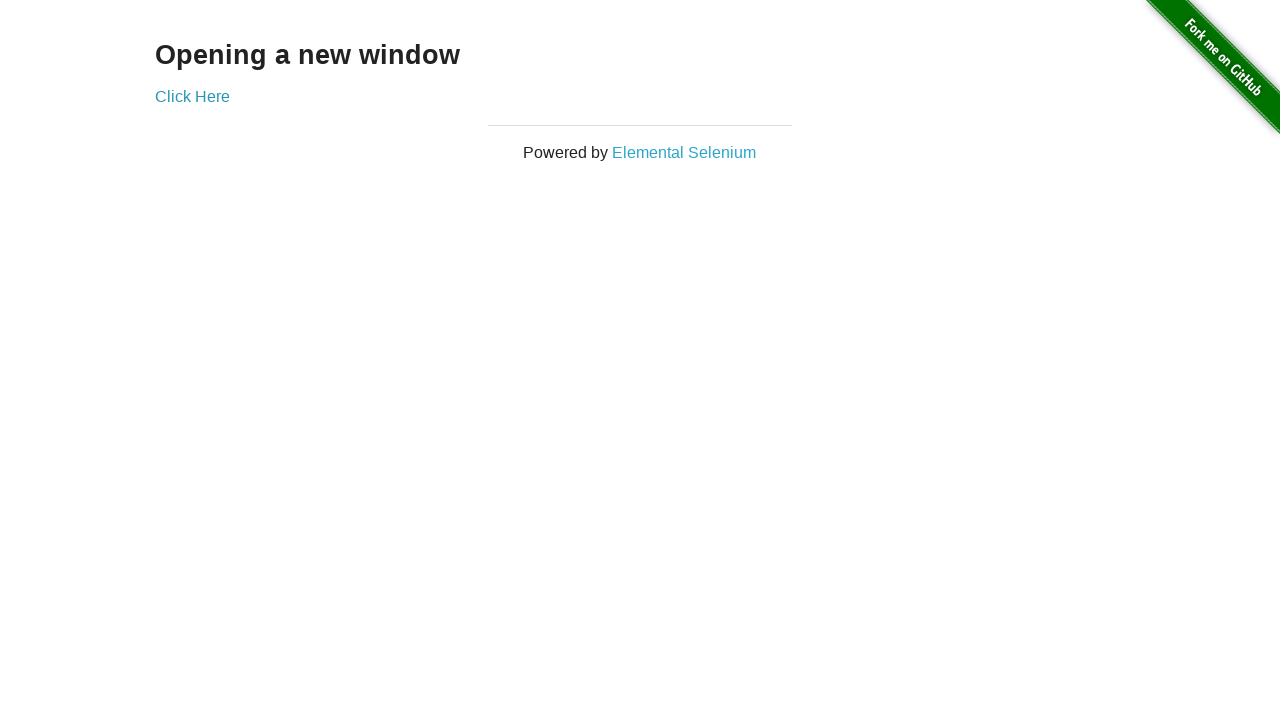

Switched to new window
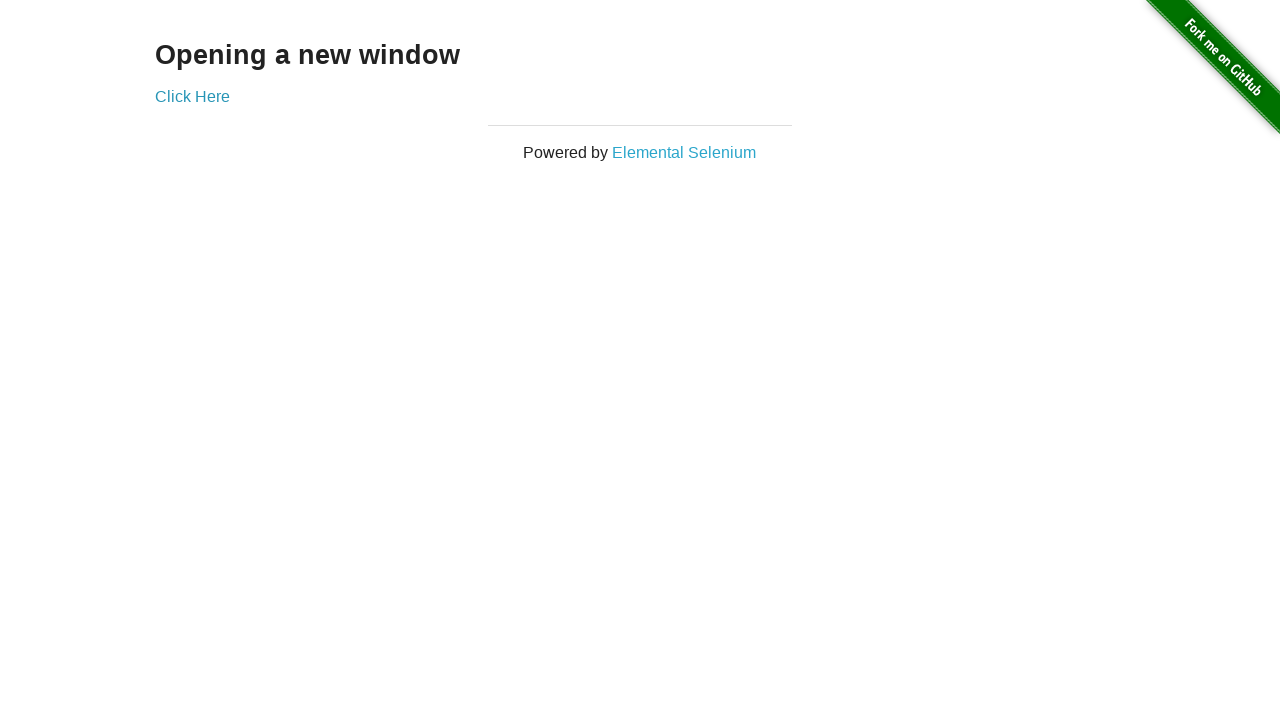

Switched back to original window
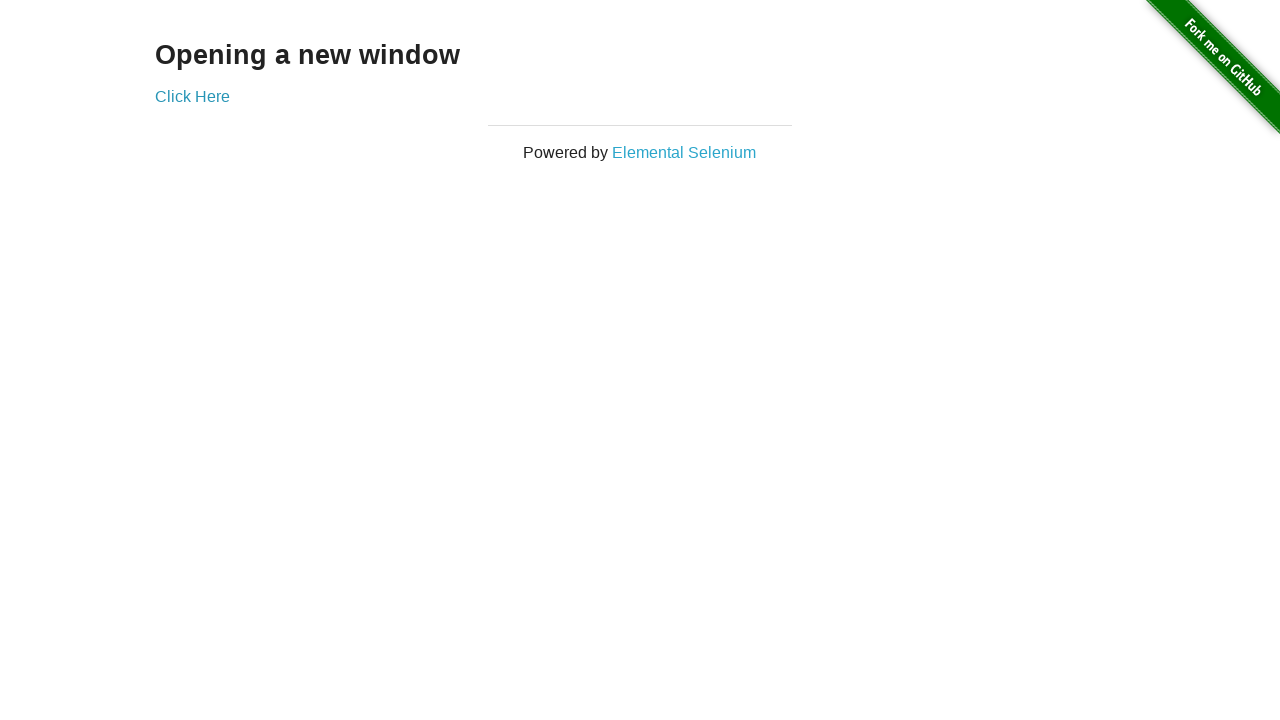

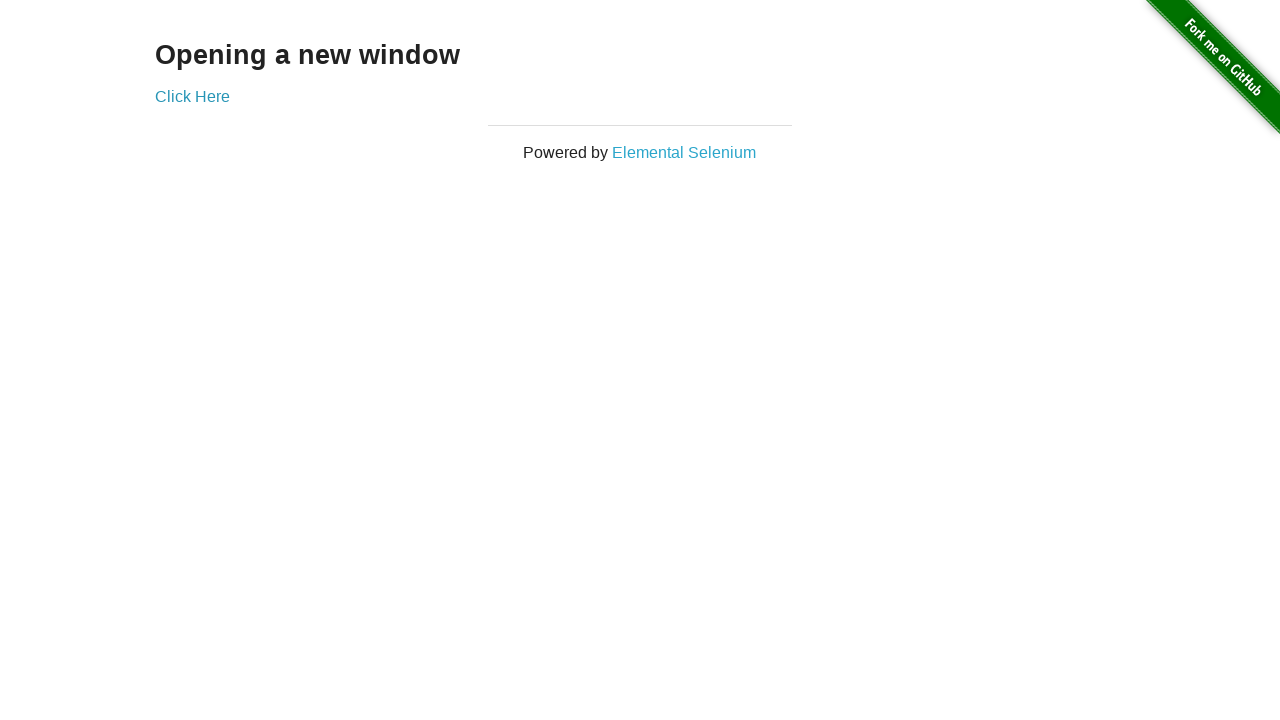